Tests AJAX functionality by clicking a button and waiting for dynamically loaded content (h1 and h3 elements) to appear on the page

Starting URL: https://v1.training-support.net/selenium/ajax

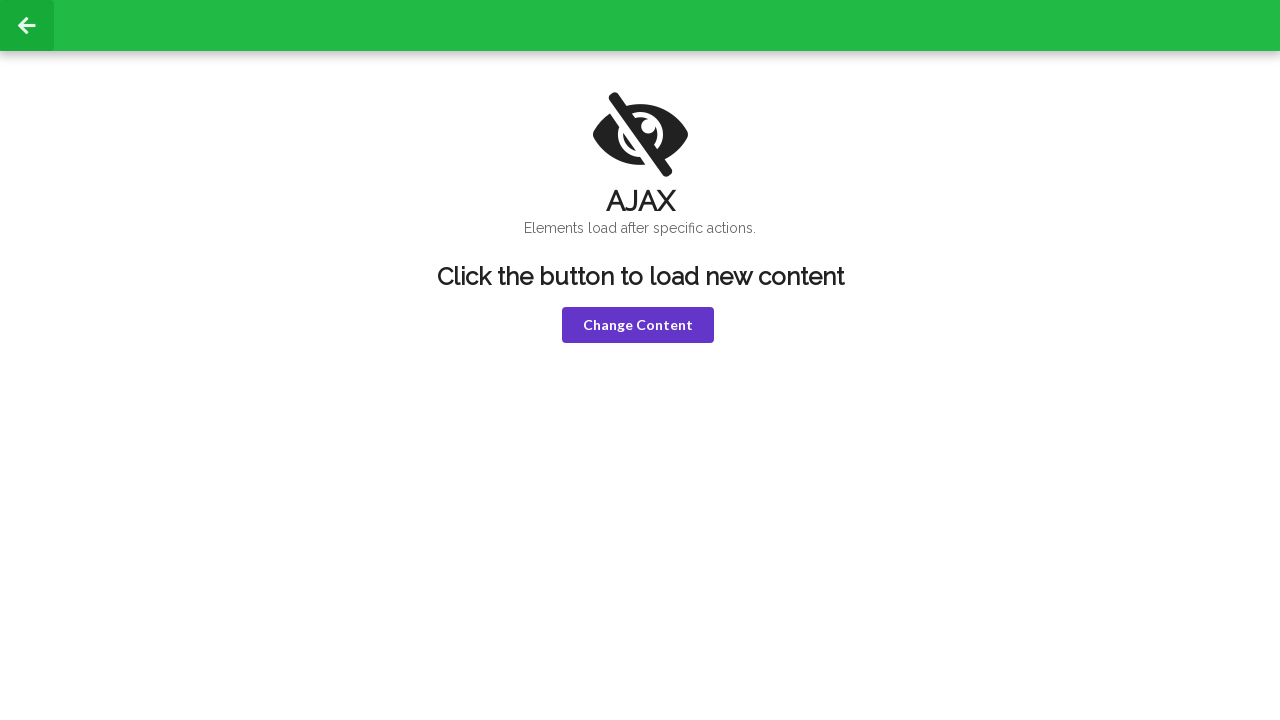

Clicked the violet button to trigger AJAX request at (638, 325) on button.violet
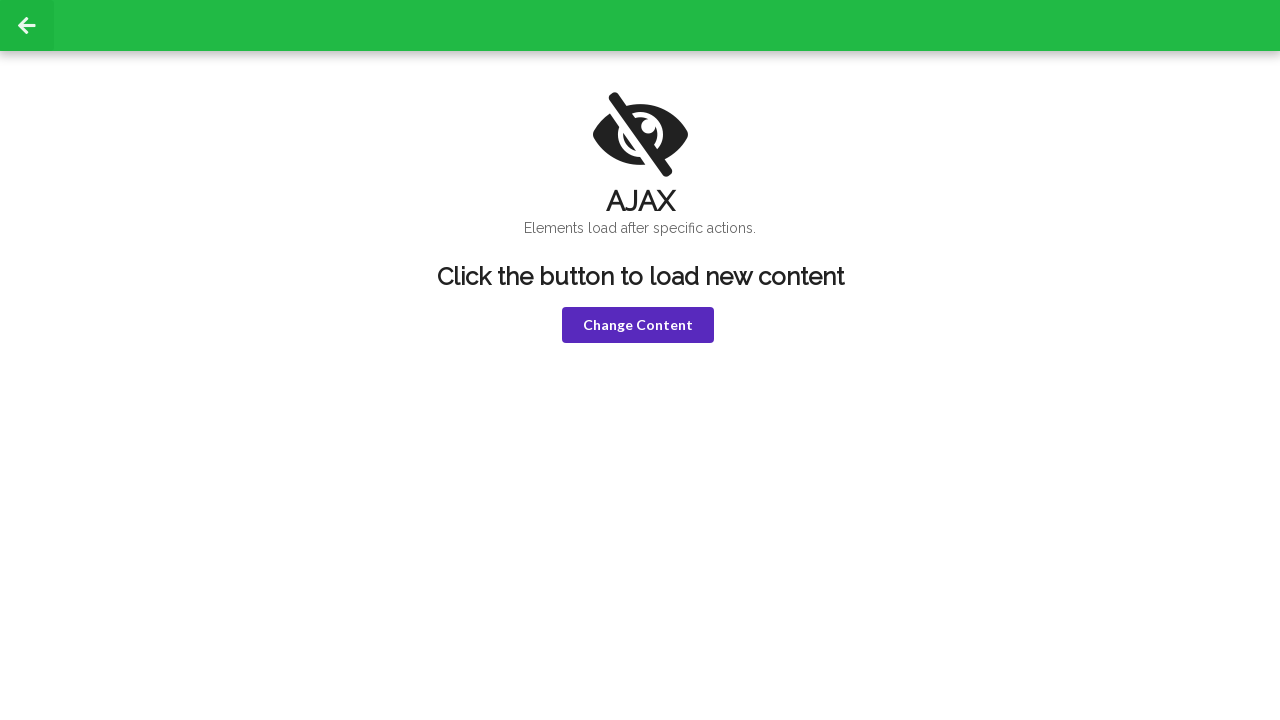

Waited for h1 element to appear after AJAX response
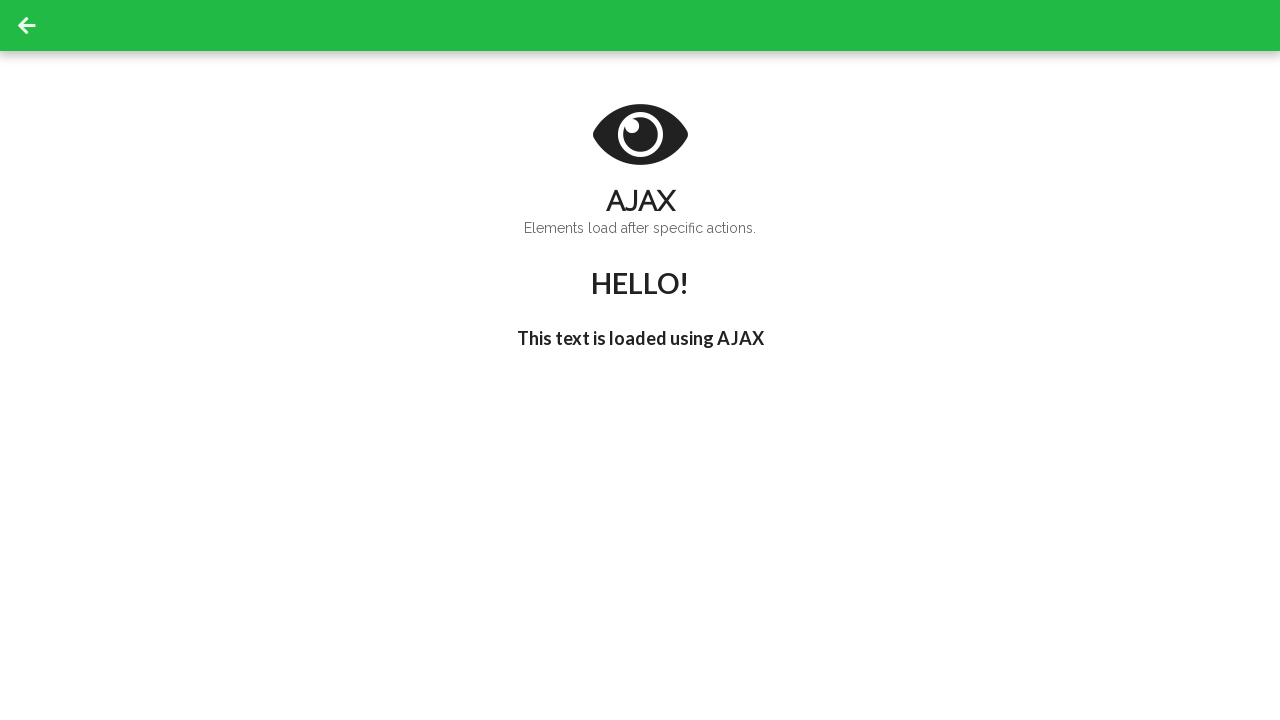

Waited for h3 text to change to "I'm late!"
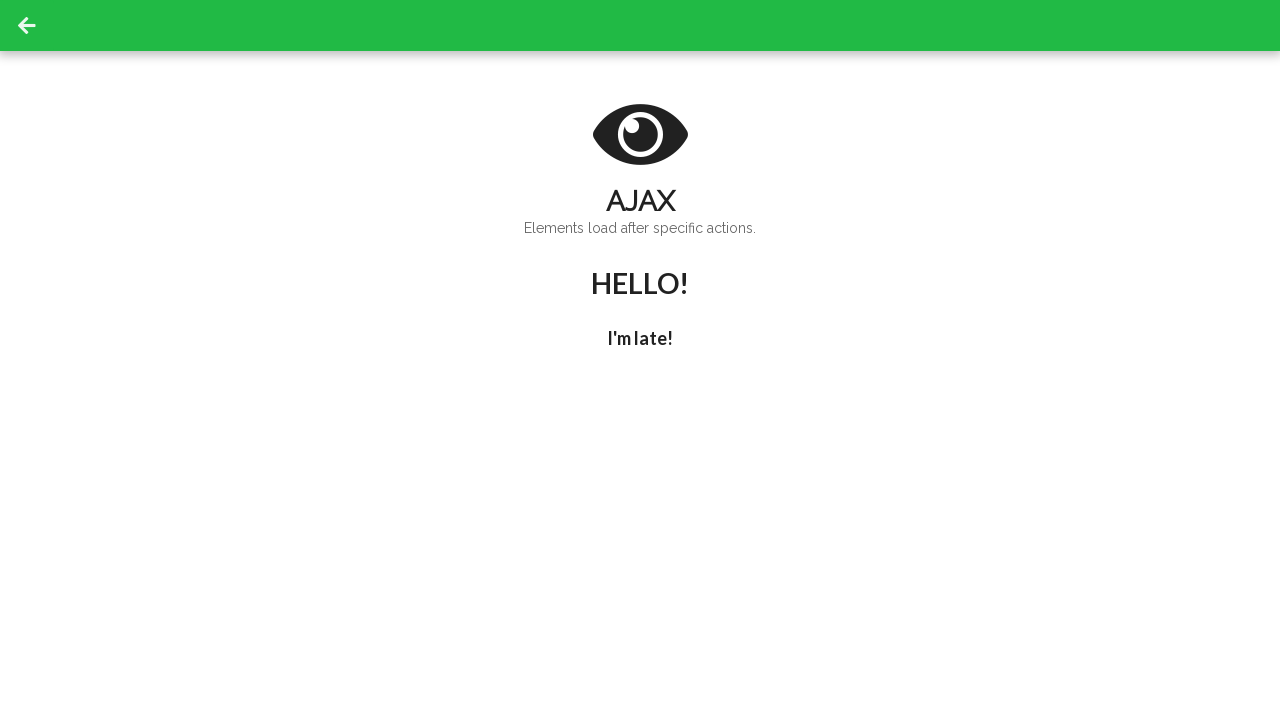

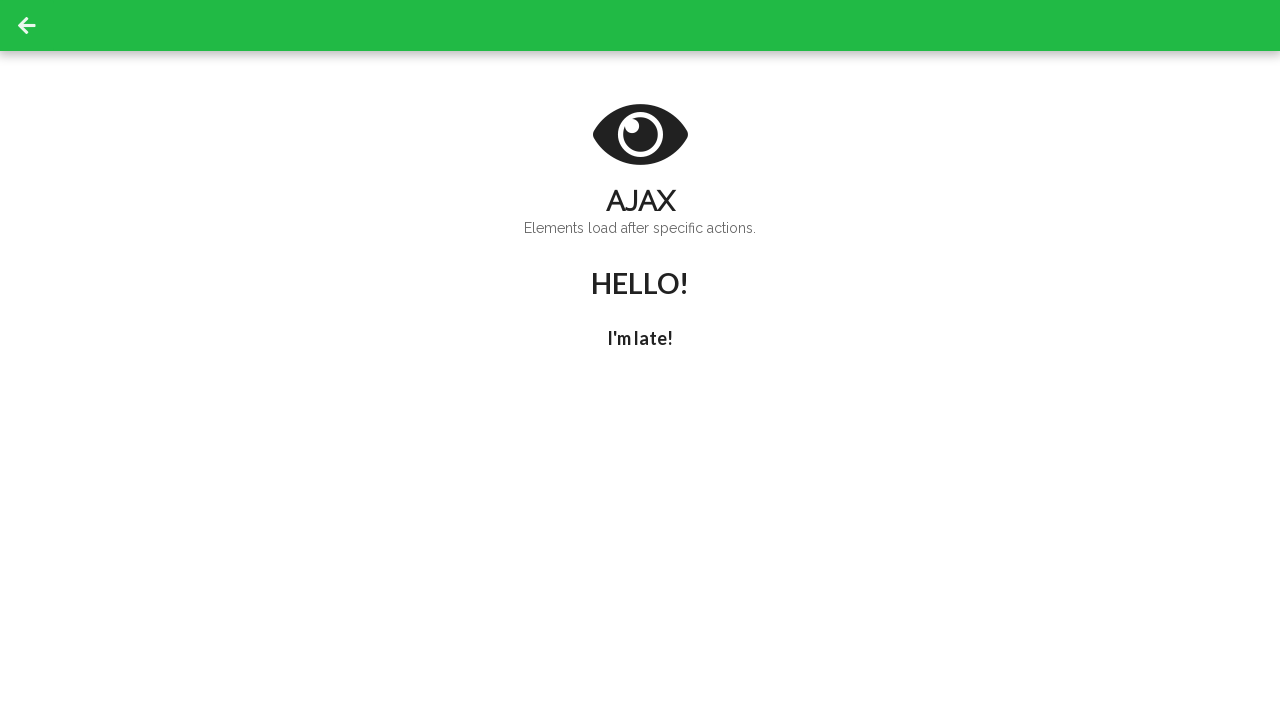